Adds multiple vegetables to cart on an e-commerce grocery site by clicking the "ADD TO CART" button for each specified product

Starting URL: https://rahulshettyacademy.com/seleniumPractise/#/

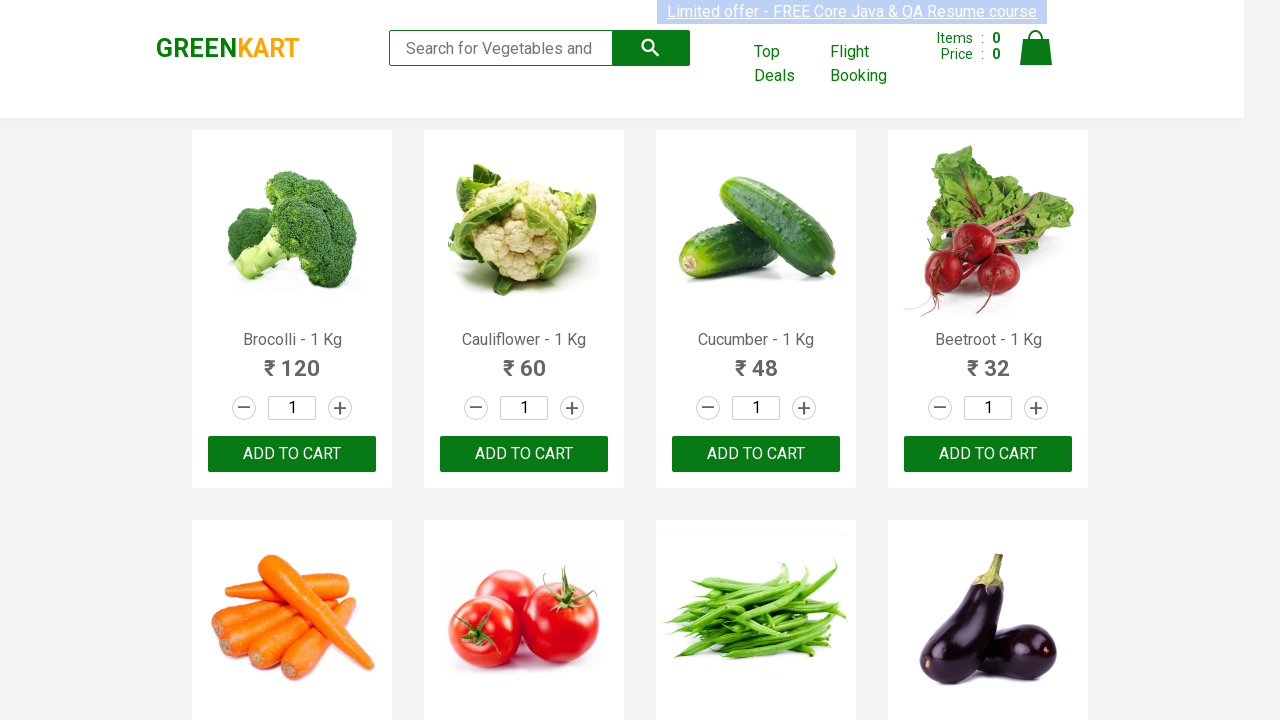

Waited for ADD TO CART button for Cucumber to be visible
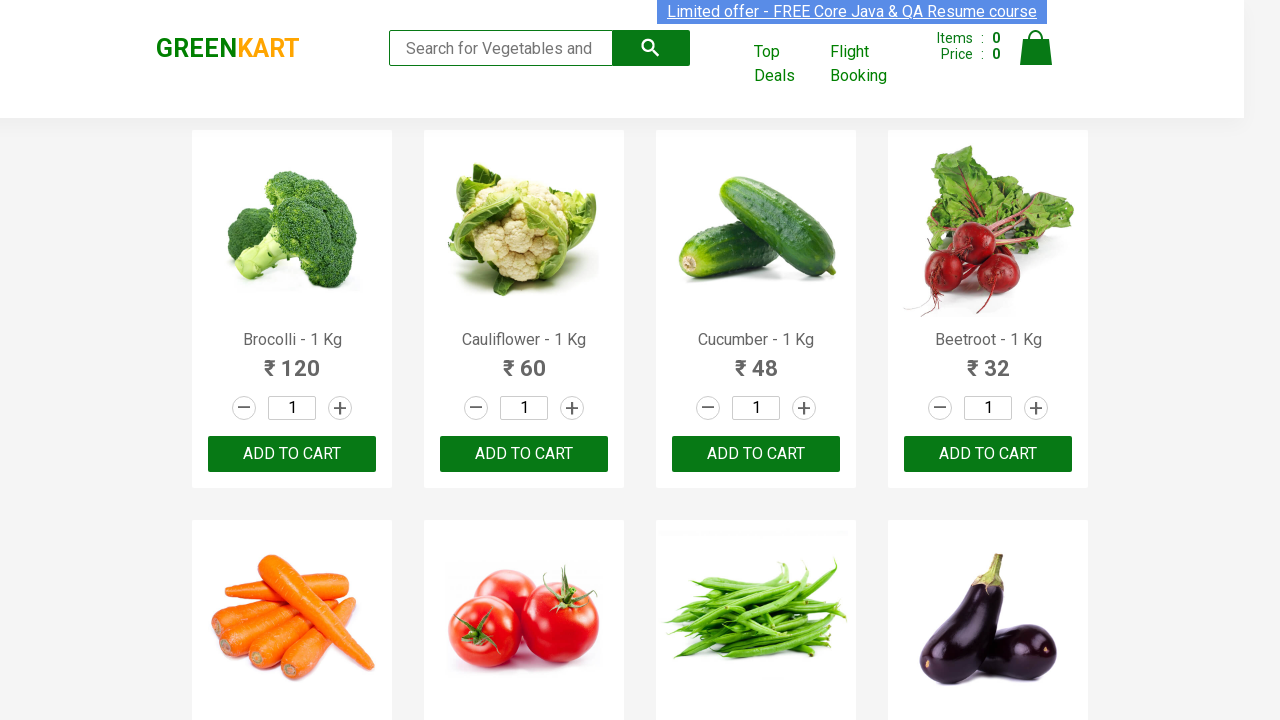

Clicked ADD TO CART button for Cucumber at (756, 454) on xpath=//h4[contains(text(),'Cucumber')]/following-sibling::div[2]/button
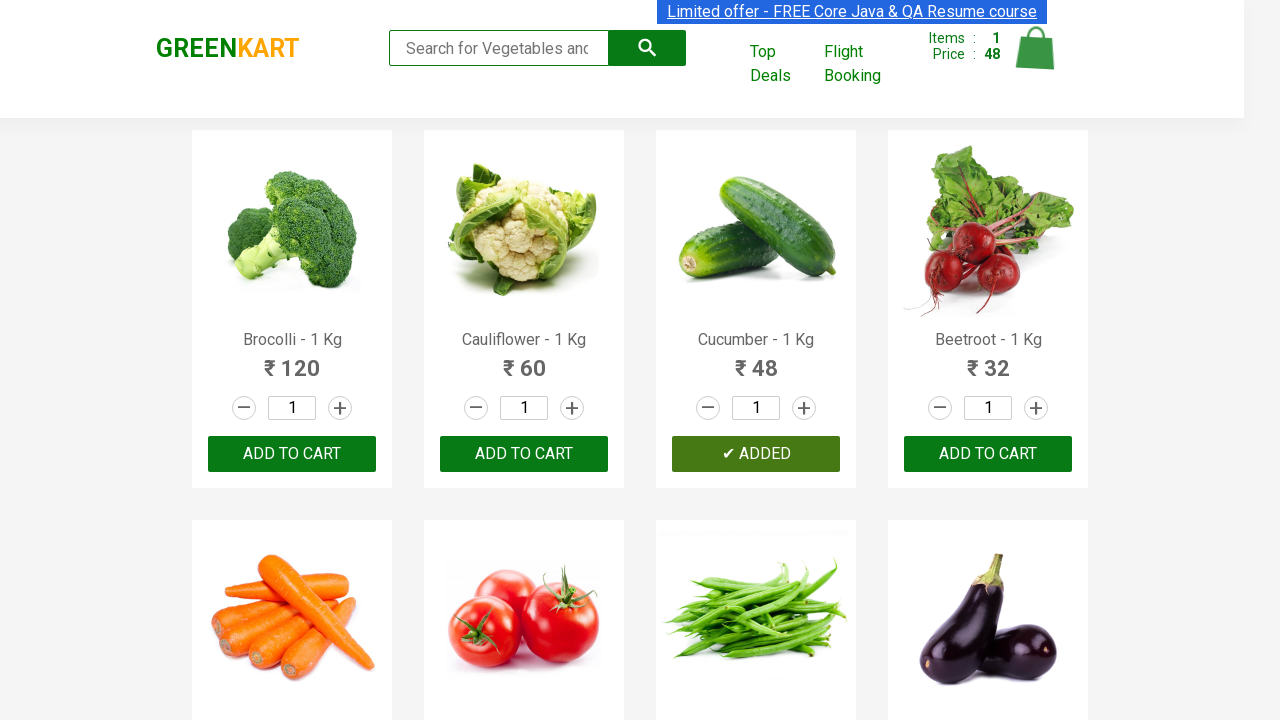

Waited for ADD TO CART button for Beans to be visible
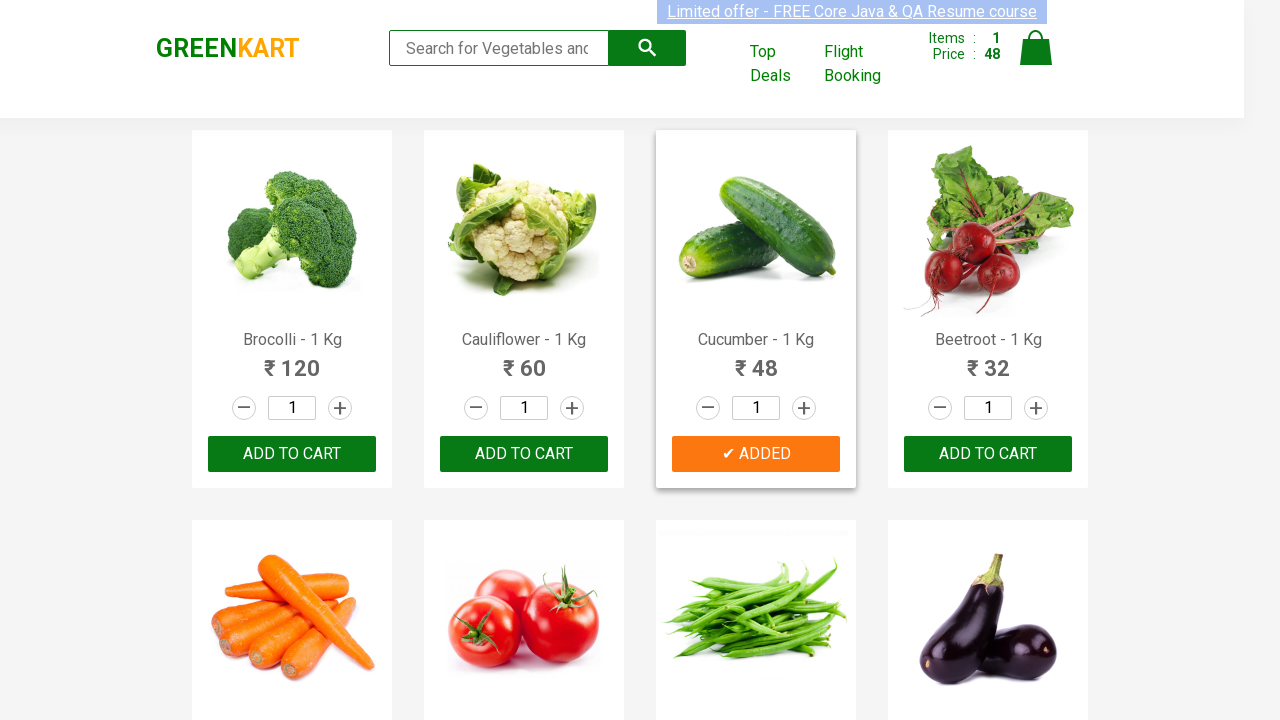

Clicked ADD TO CART button for Beans at (756, 360) on xpath=//h4[contains(text(),'Beans')]/following-sibling::div[2]/button
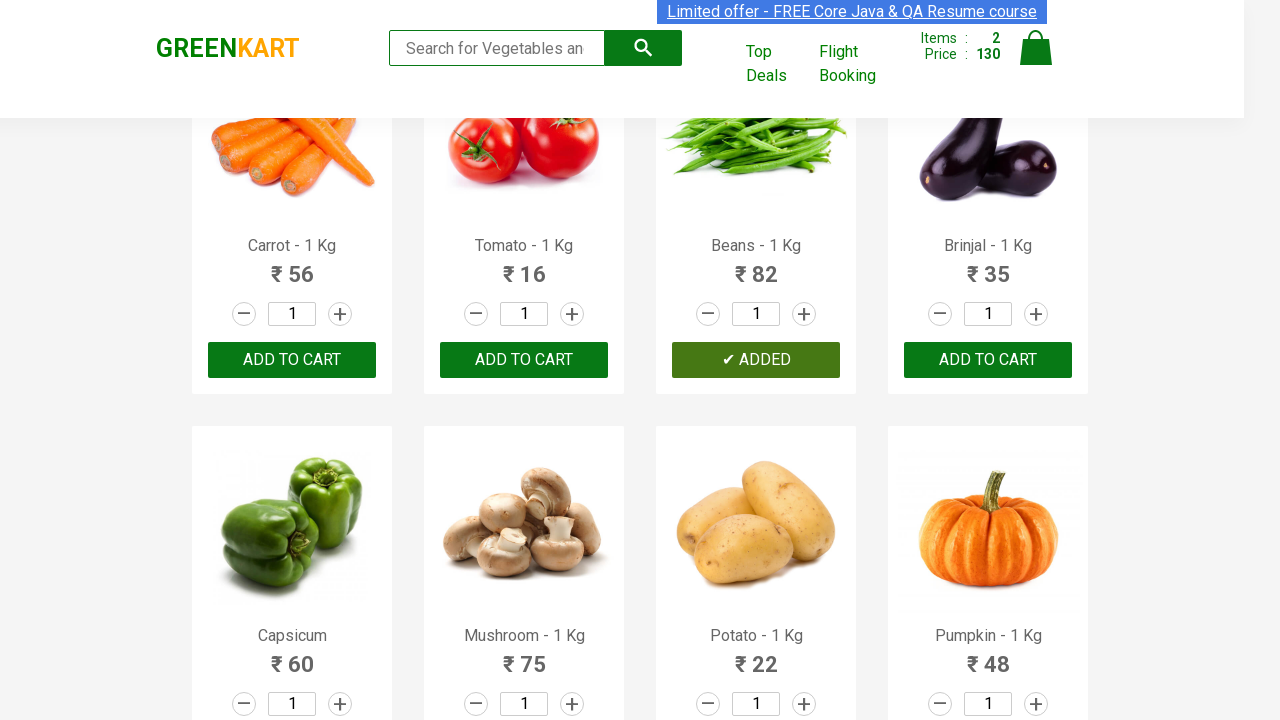

Waited for ADD TO CART button for Musk Melon to be visible
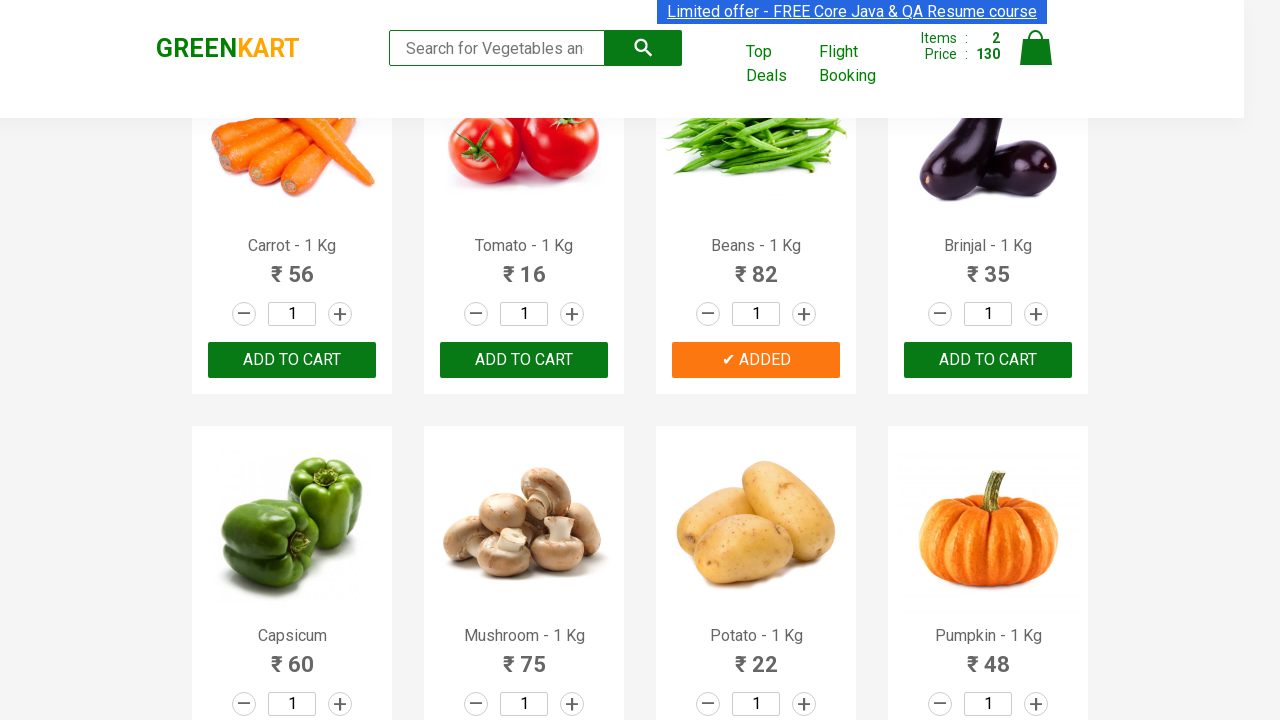

Clicked ADD TO CART button for Musk Melon at (756, 360) on xpath=//h4[contains(text(),'Musk Melon')]/following-sibling::div[2]/button
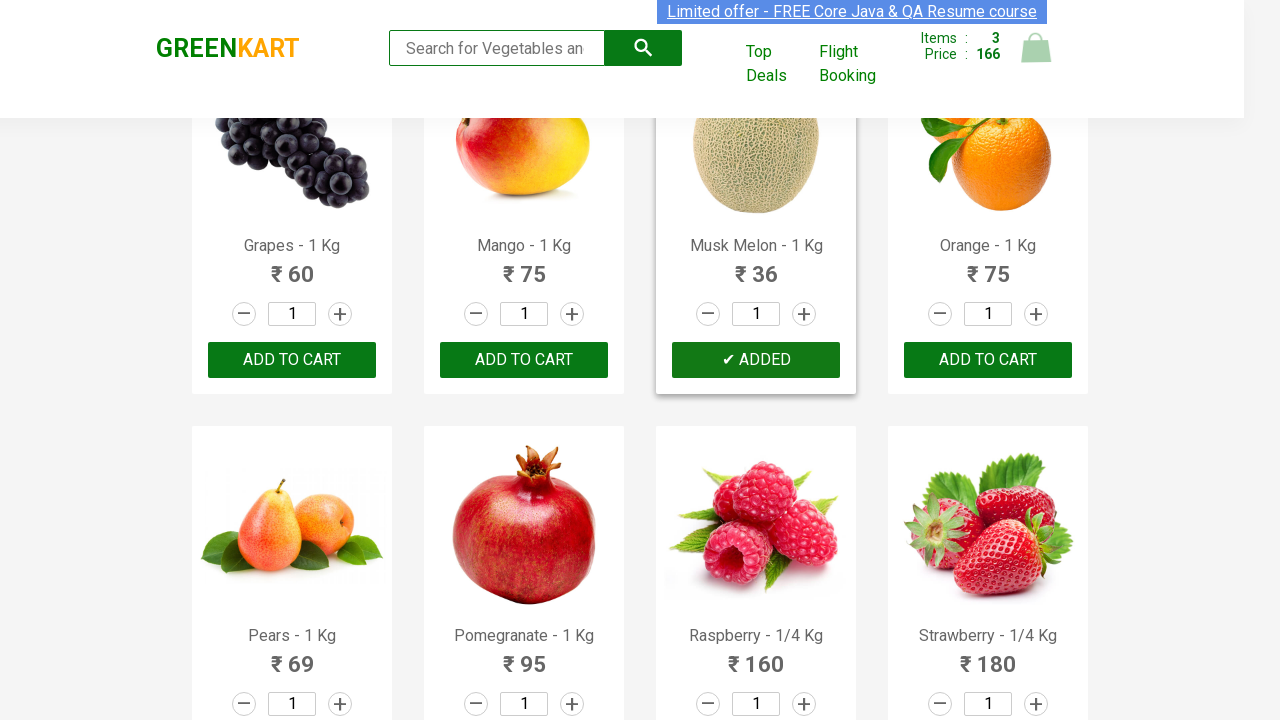

Waited for ADD TO CART button for Carrot to be visible
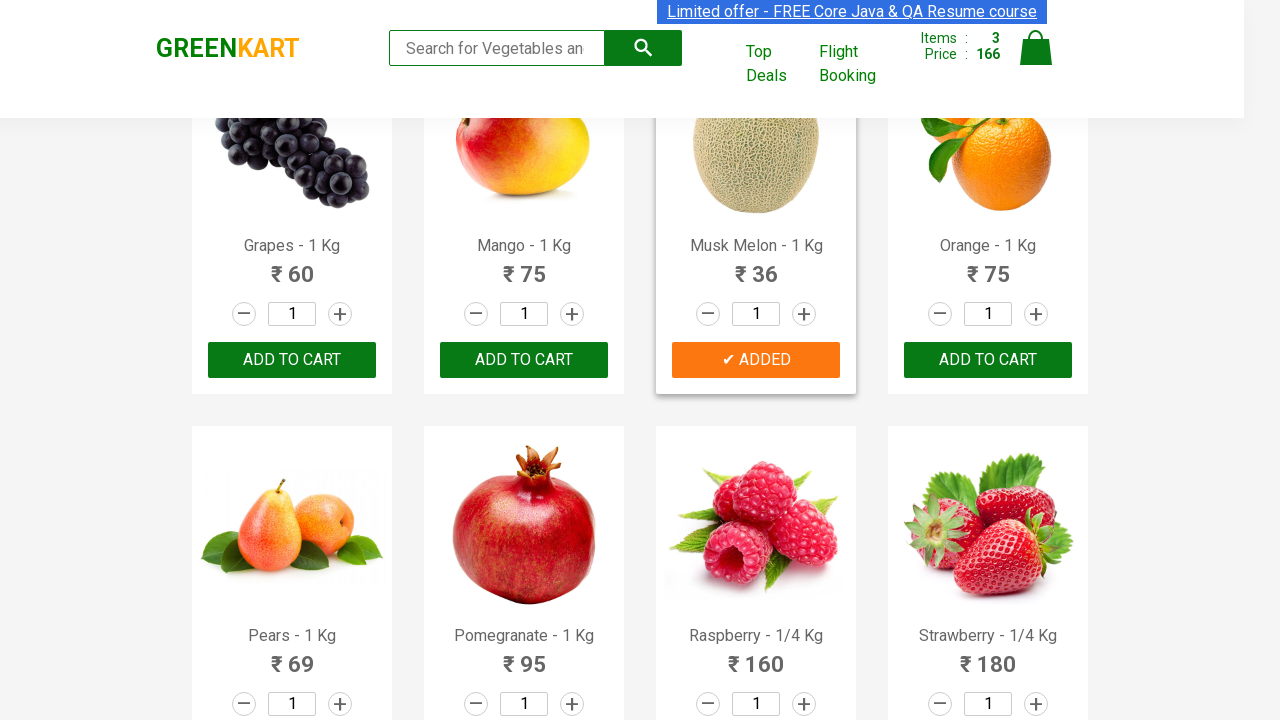

Clicked ADD TO CART button for Carrot at (292, 360) on xpath=//h4[contains(text(),'Carrot')]/following-sibling::div[2]/button
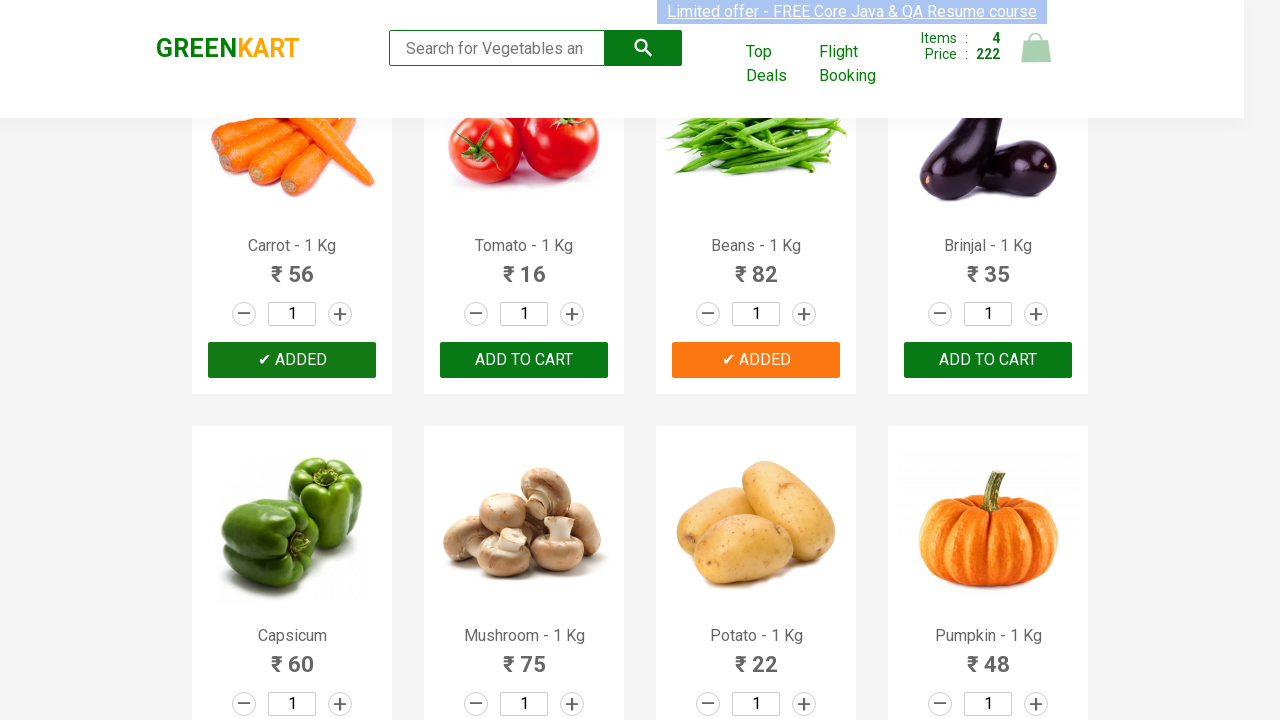

Waited for ADD TO CART button for Mango to be visible
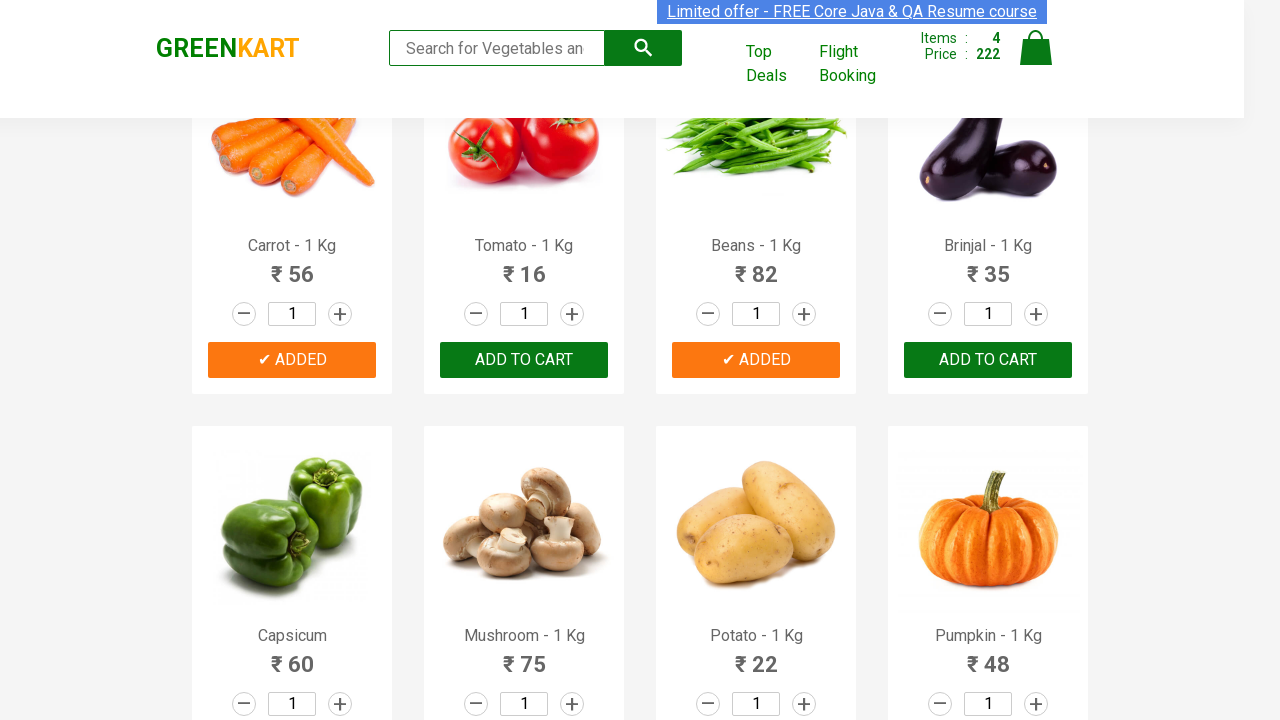

Clicked ADD TO CART button for Mango at (524, 360) on xpath=//h4[contains(text(),'Mango')]/following-sibling::div[2]/button
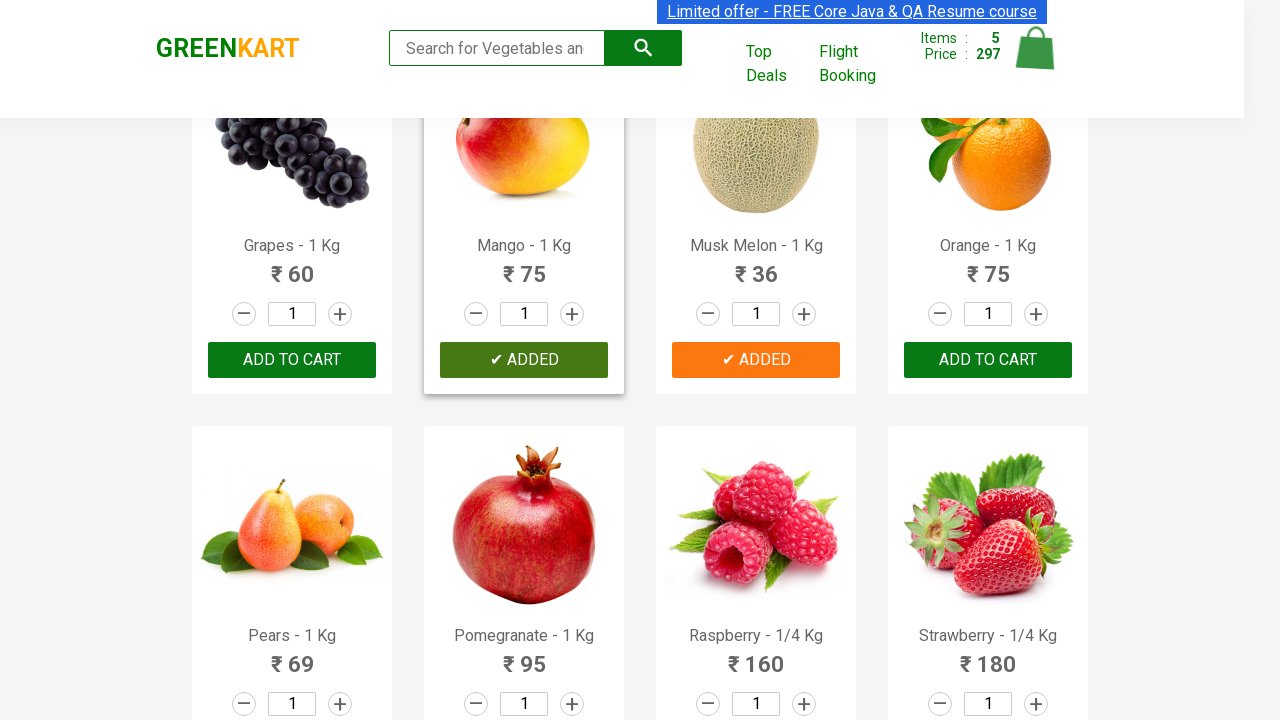

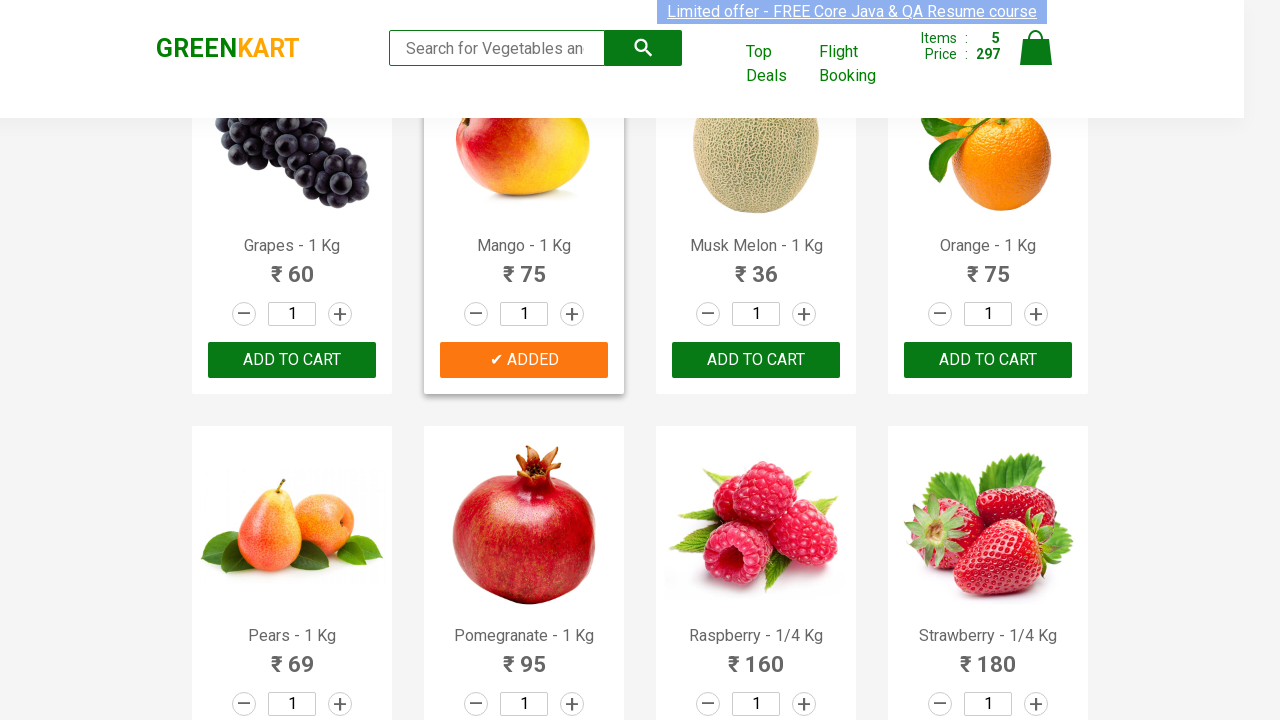